Tests table interaction by clicking a delete button in a specific table row and then navigating back home

Starting URL: https://practice.cydeo.com/tables#delete

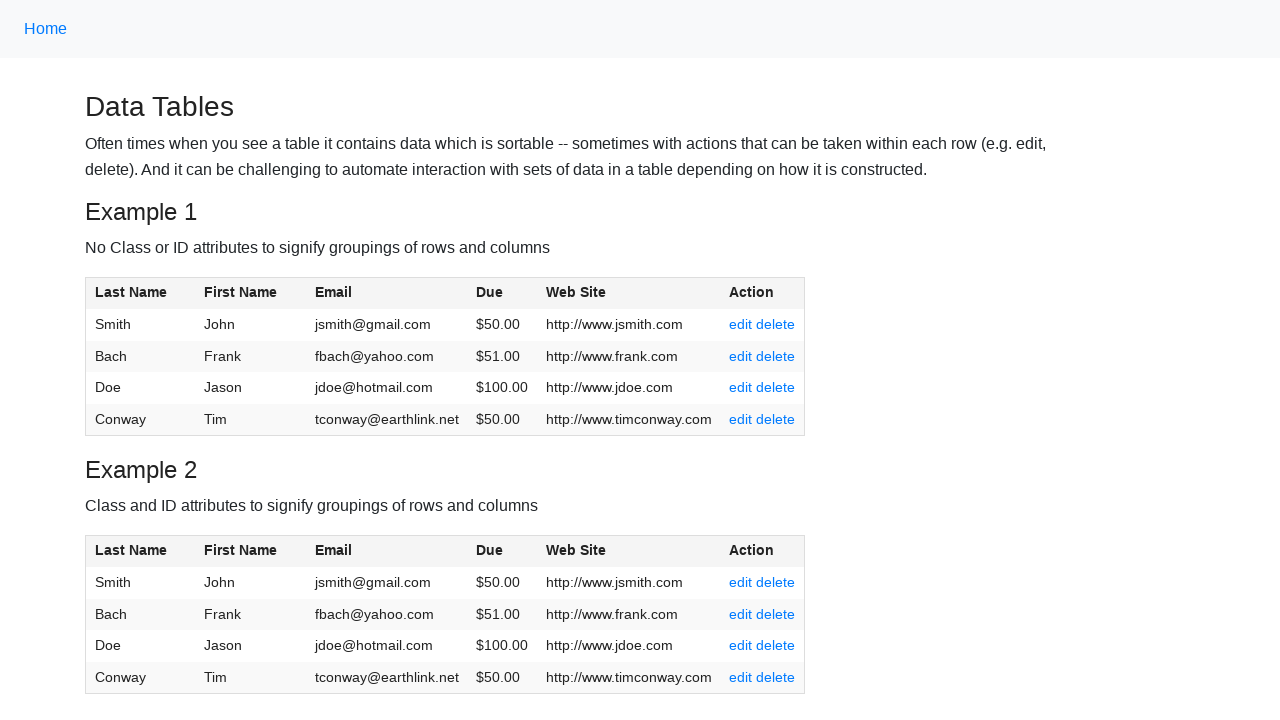

Clicked delete button in second row of table1 at (776, 356) on xpath=//table[@id='table1']//tr[2]/td[6]/a[2]
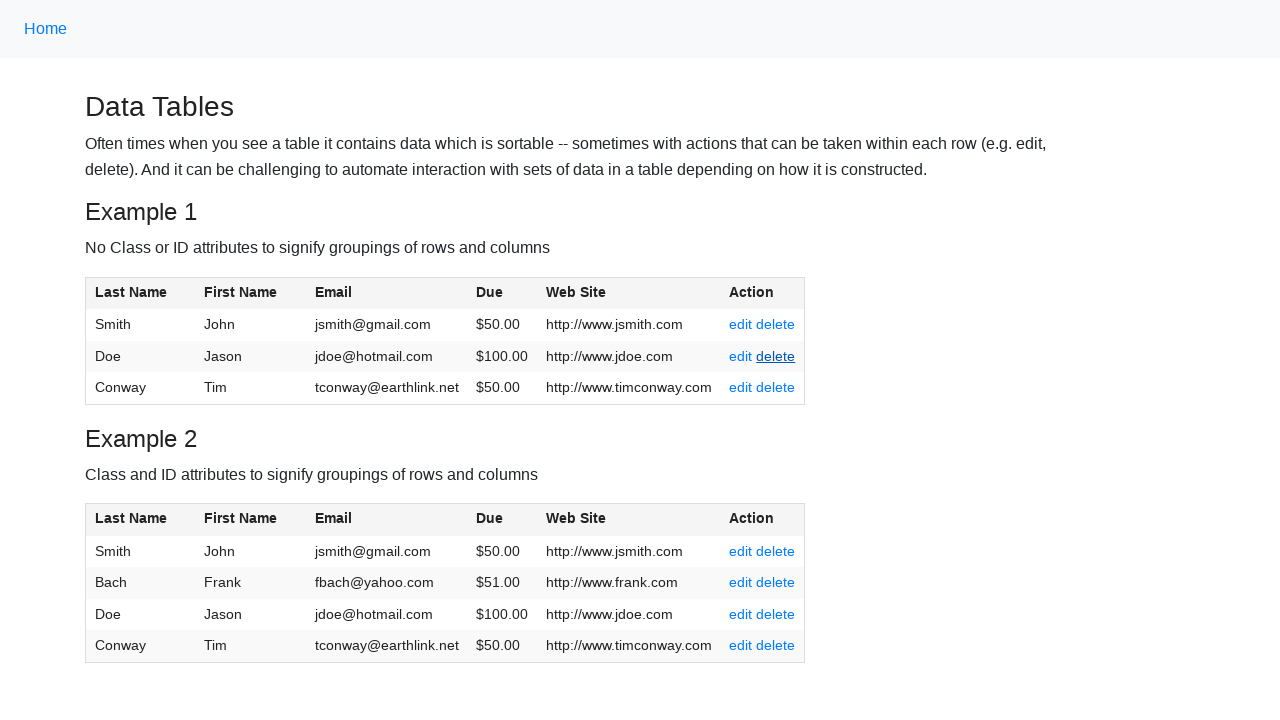

Clicked home navigation link at (46, 29) on xpath=//a[@class='nav-link']
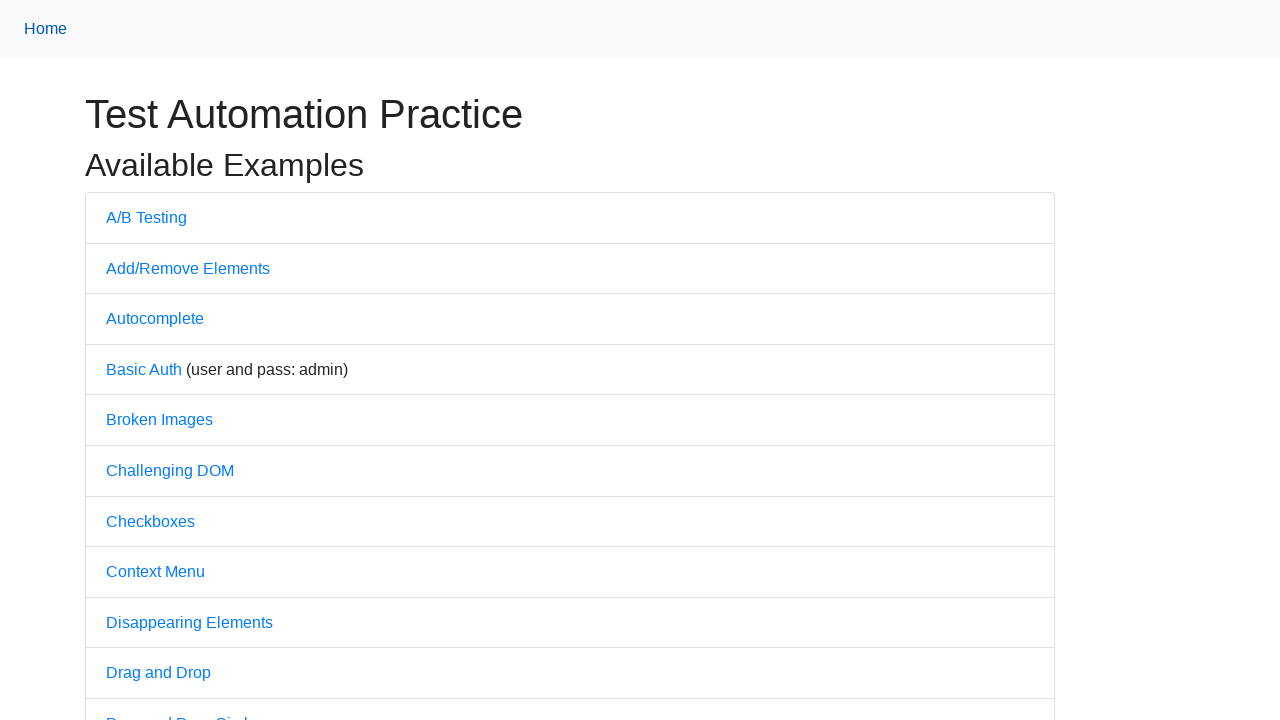

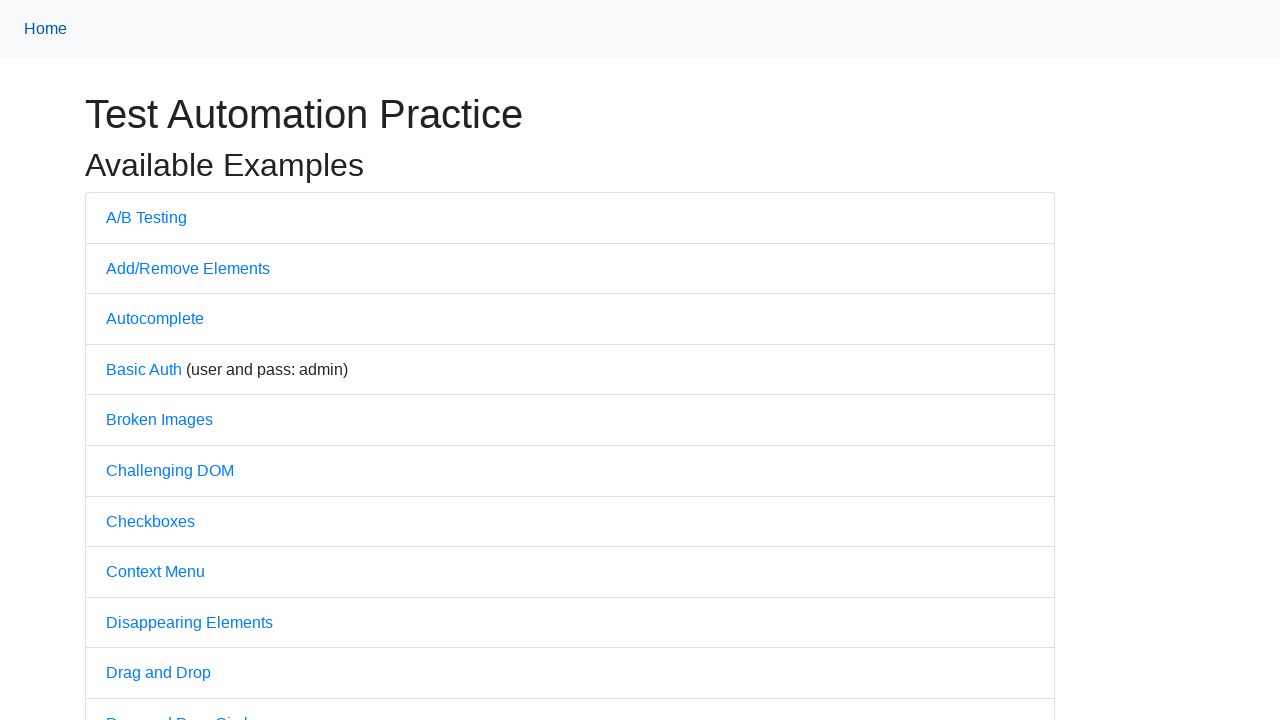